Tests responsive design of MedQuiz Pro website by navigating to the landing page across desktop, mobile, and tablet viewports, verifying page loads correctly at each resolution.

Starting URL: https://usmle-trivia.netlify.app/

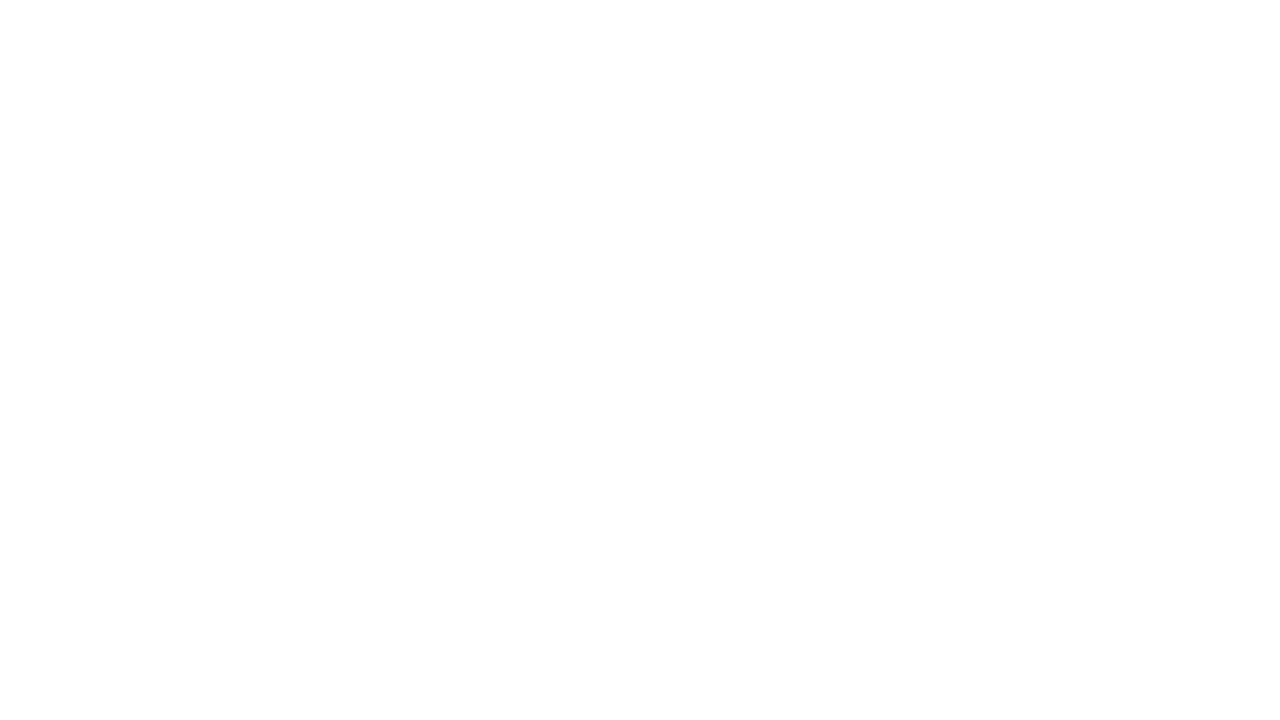

Set viewport to desktop size (1280x720)
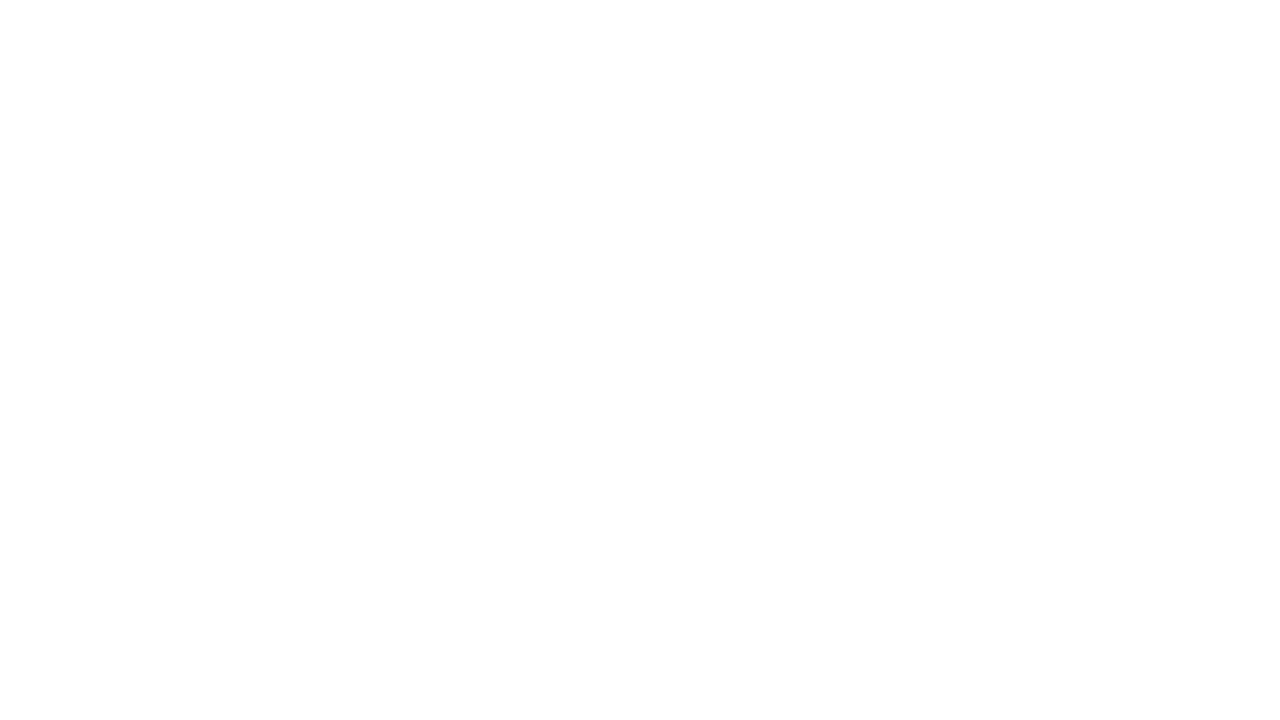

Landing page fully loaded on desktop viewport
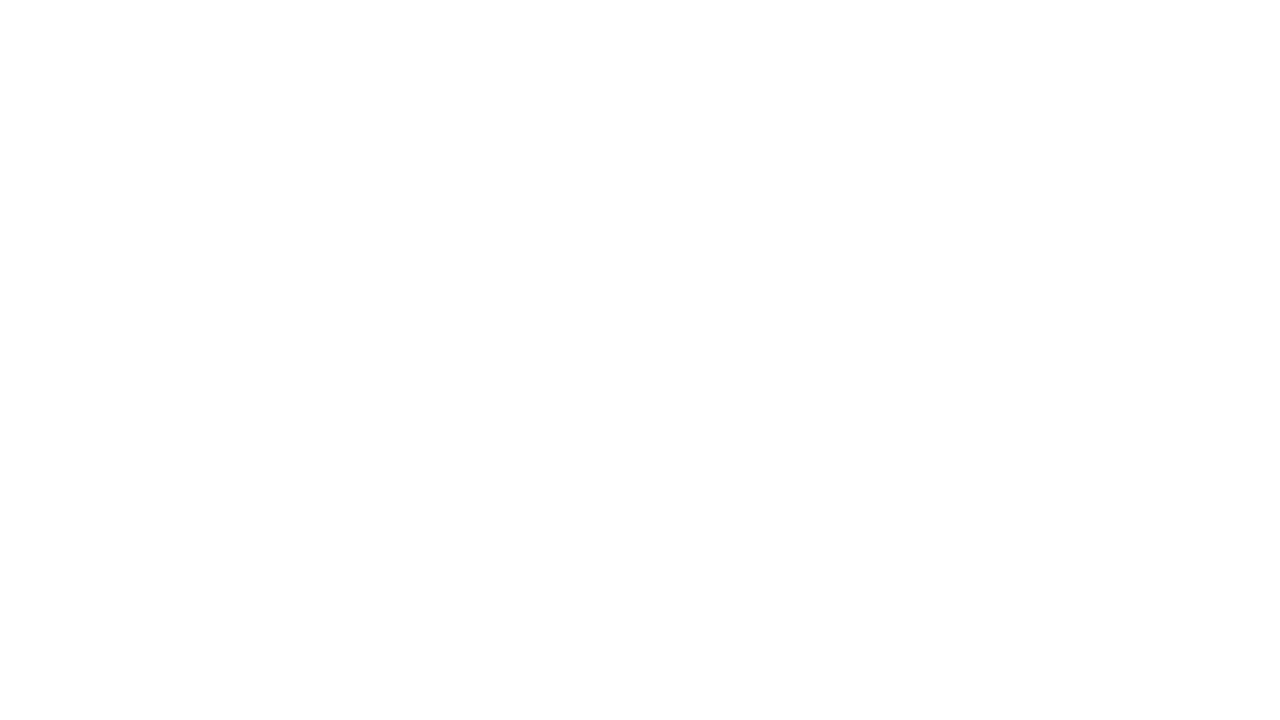

Waited for animations to complete on desktop
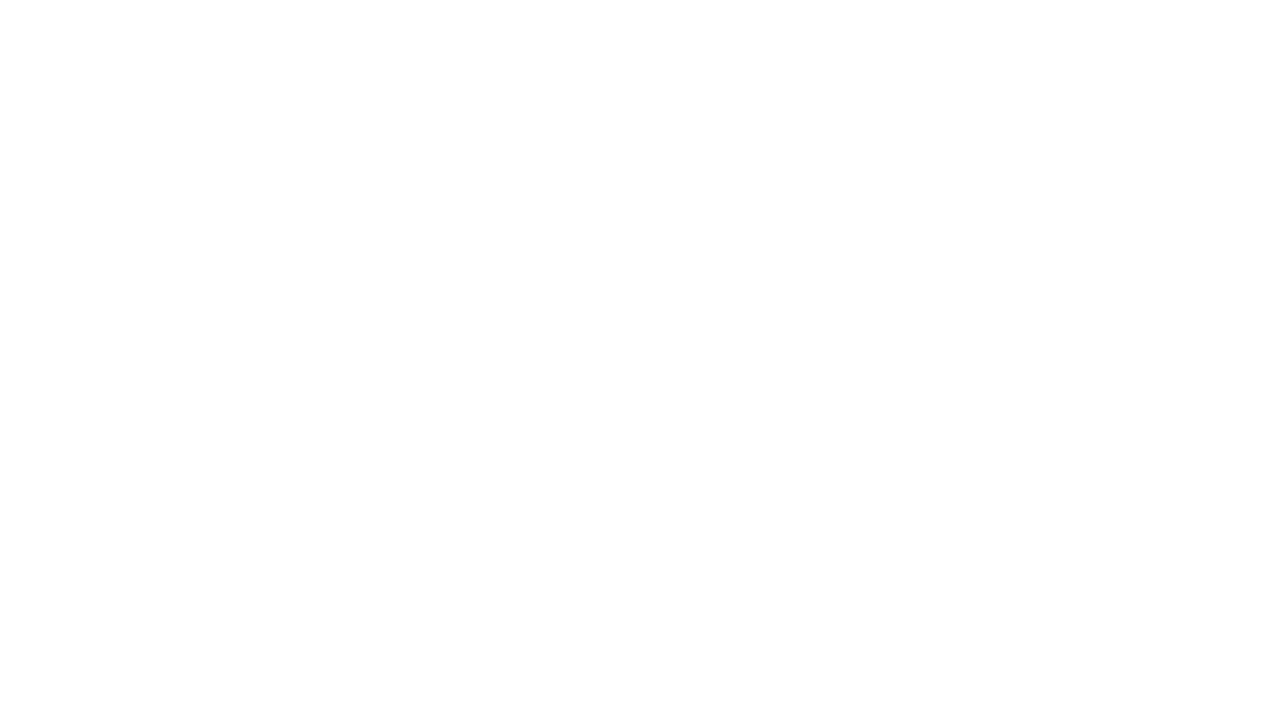

Navigated back to landing page on desktop
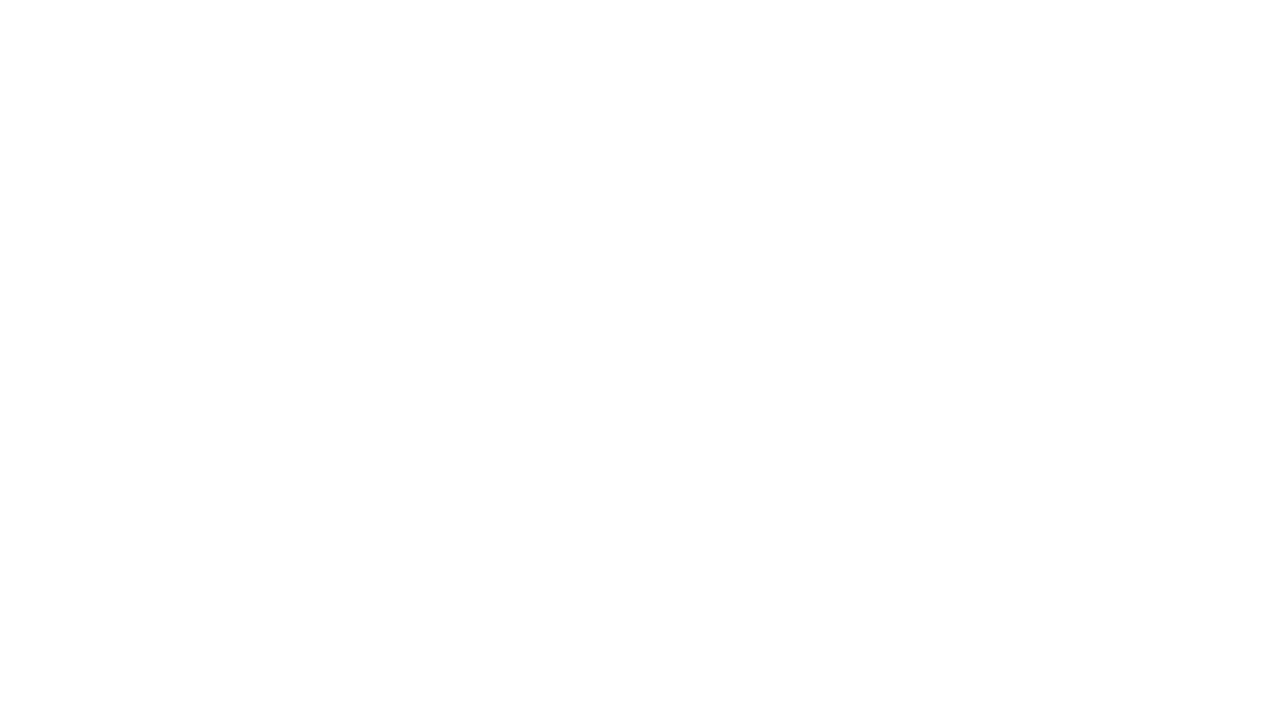

Landing page fully loaded after navigation on desktop
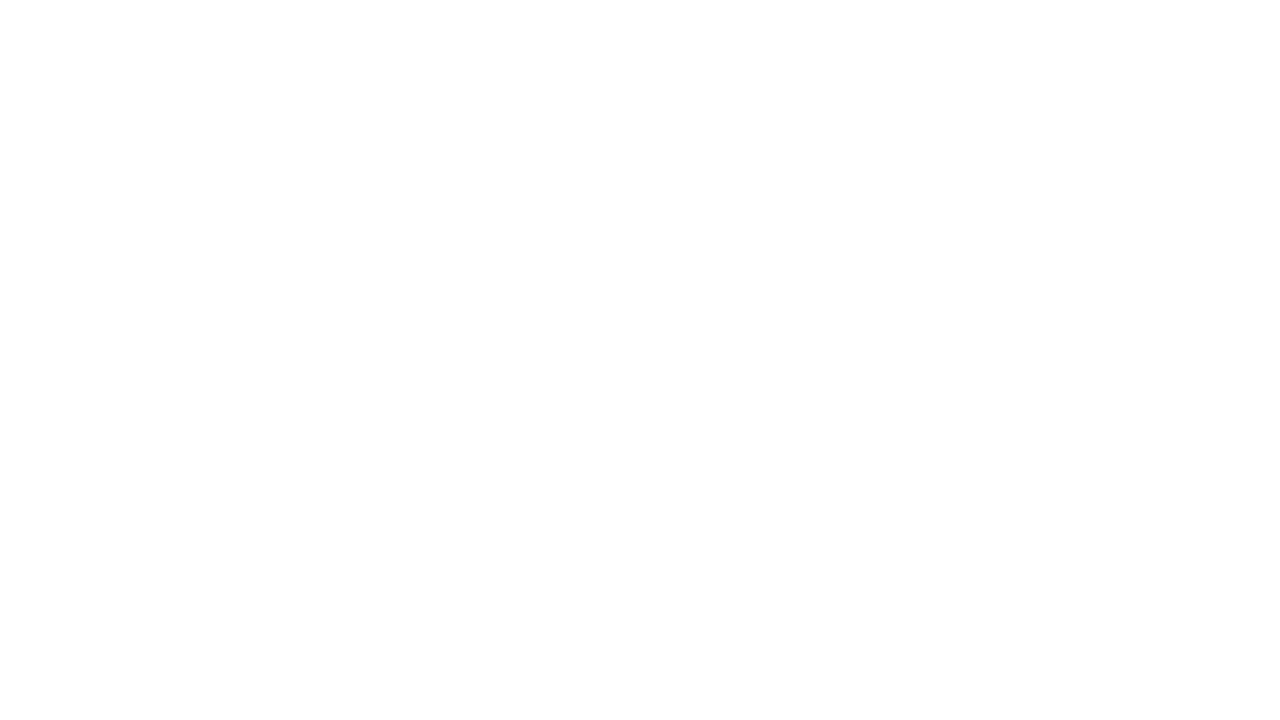

Set viewport to mobile size (375x667 - iPhone SE)
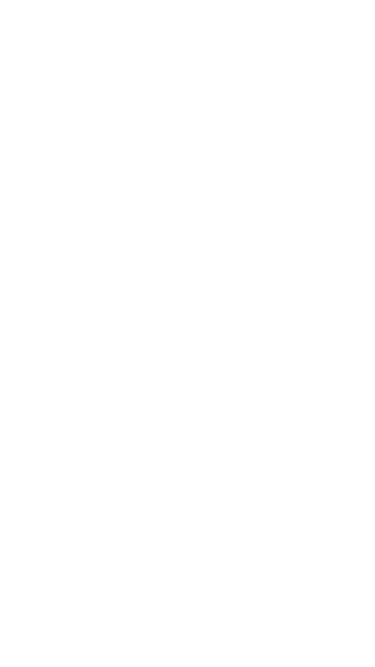

Navigated to landing page on mobile viewport
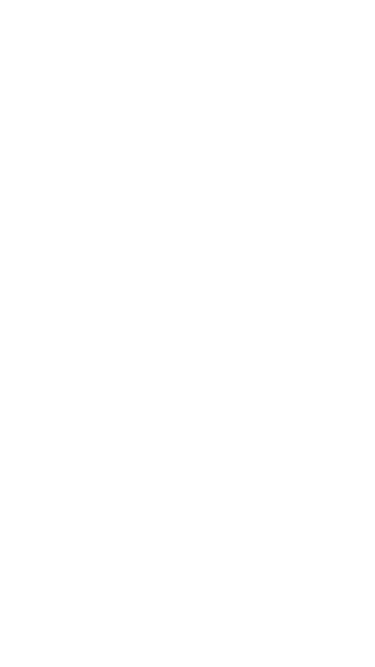

Landing page fully loaded on mobile viewport
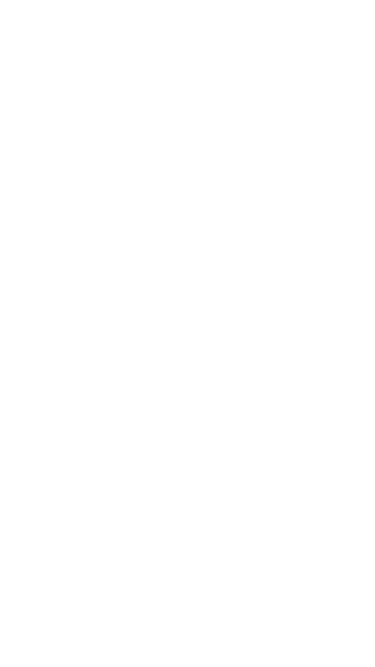

Navigated back to landing page on mobile
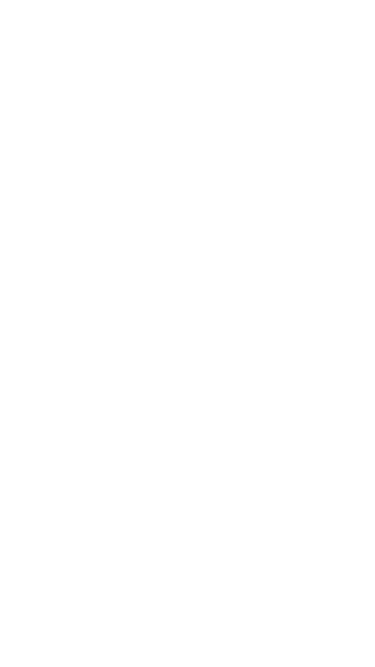

Landing page fully loaded after navigation on mobile
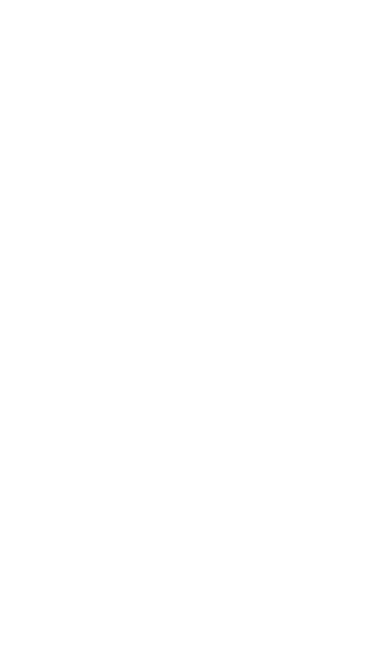

Set viewport to tablet size (768x1024 - iPad)
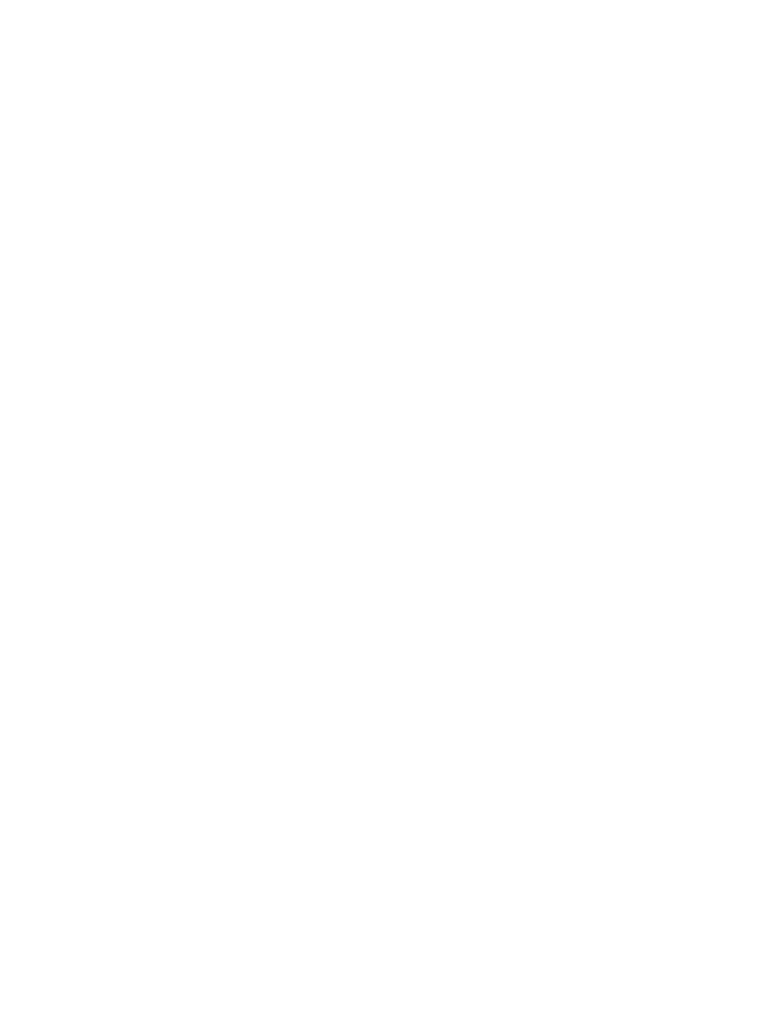

Navigated to landing page on tablet viewport
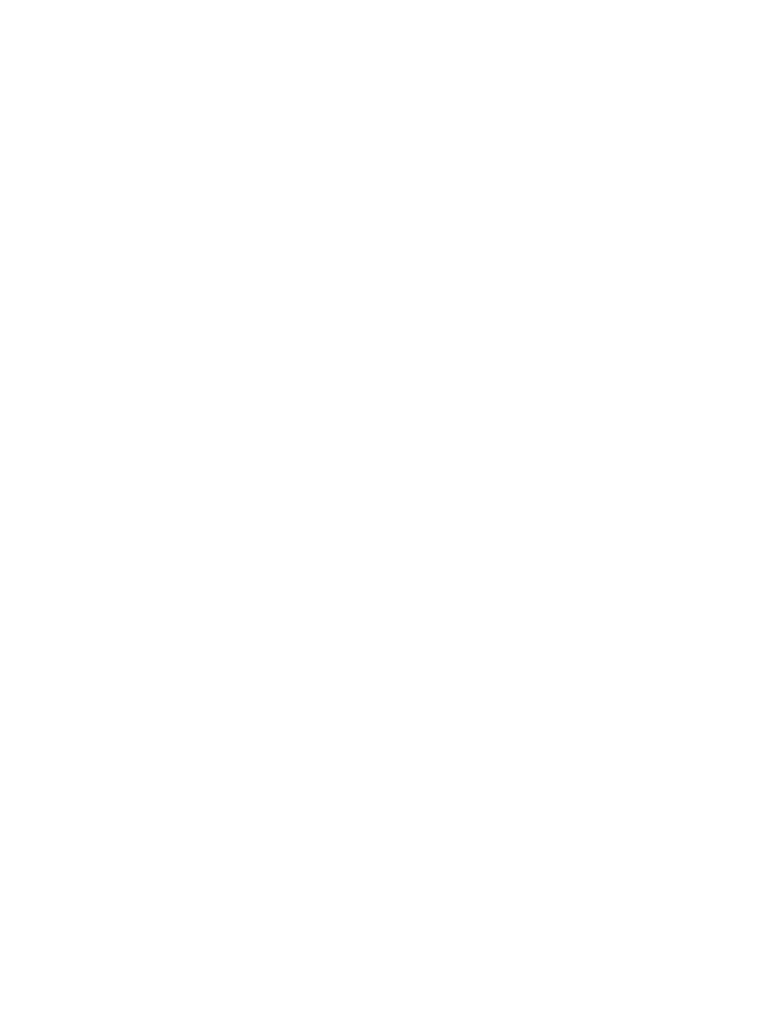

Landing page fully loaded on tablet viewport
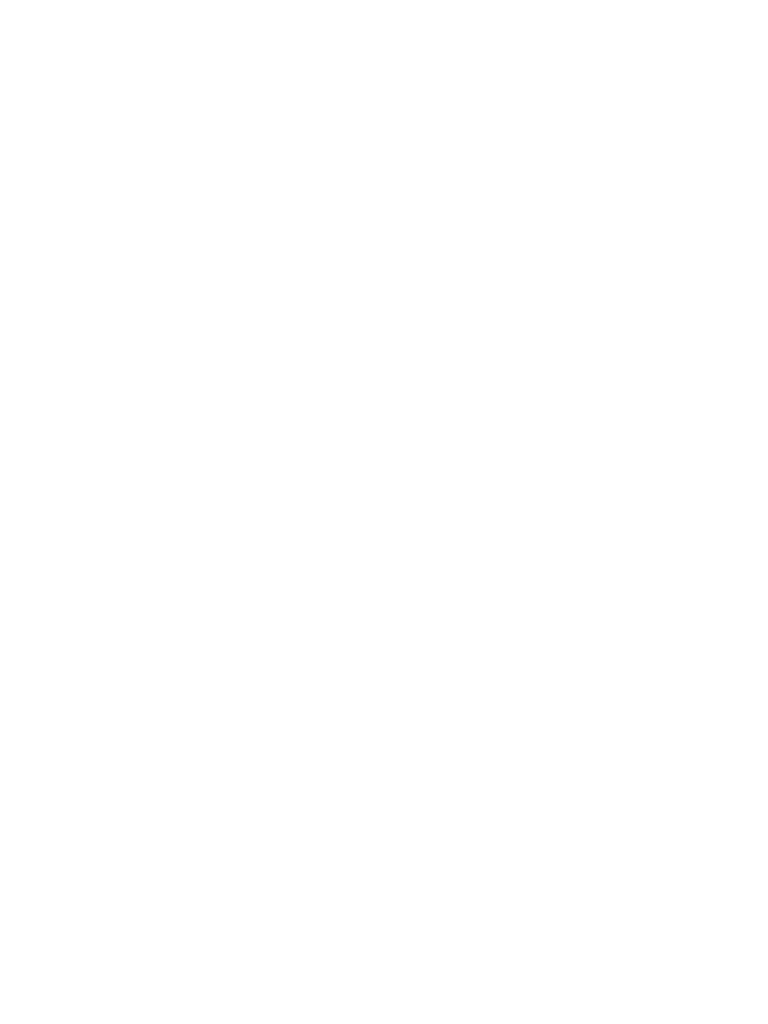

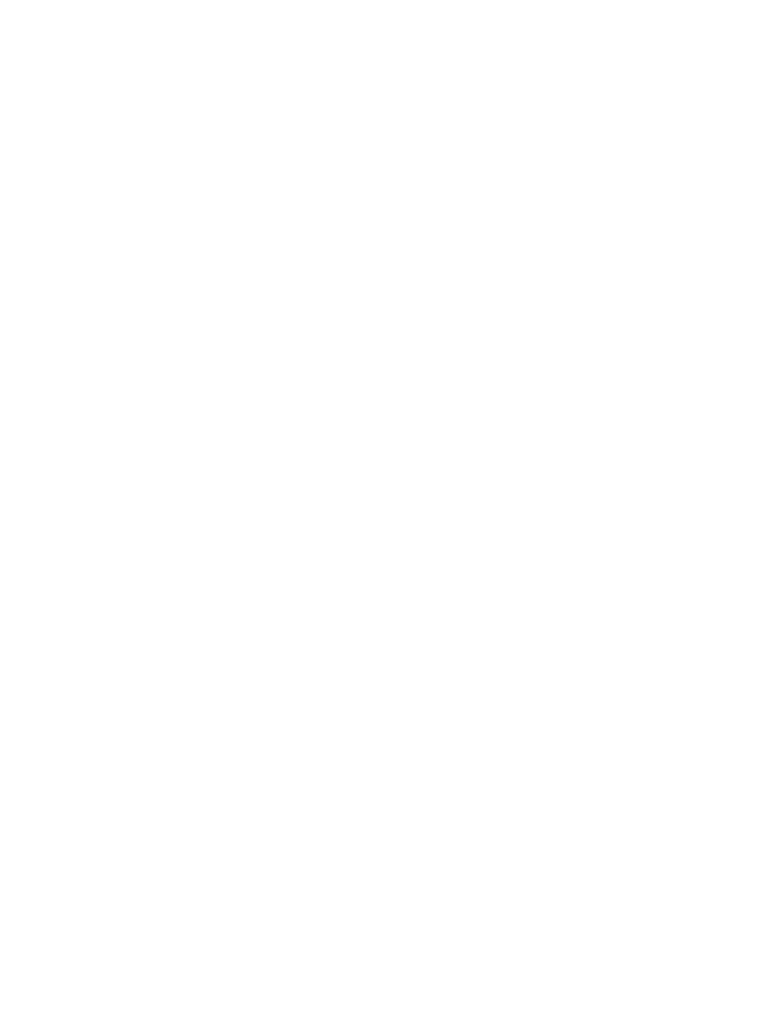